Tests data persistence by adding todos, marking one complete, and reloading the page.

Starting URL: https://demo.playwright.dev/todomvc

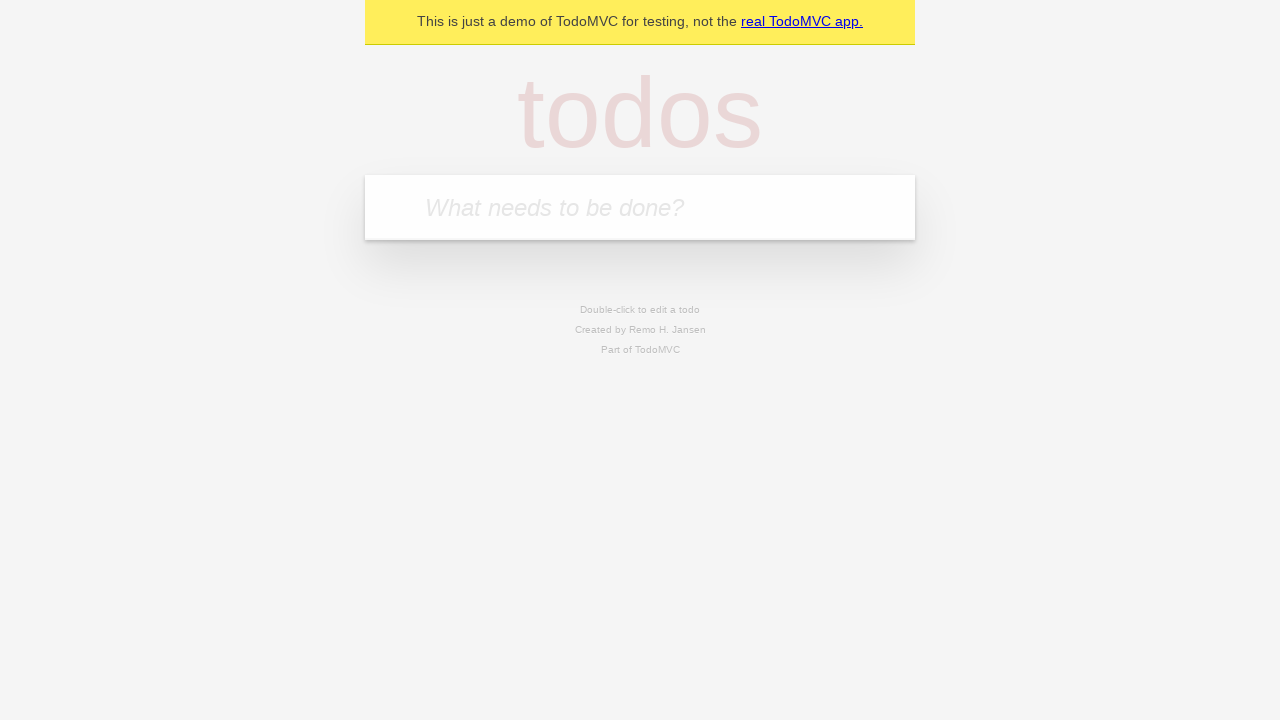

Filled todo input with 'buy some cheese' on internal:attr=[placeholder="What needs to be done?"i]
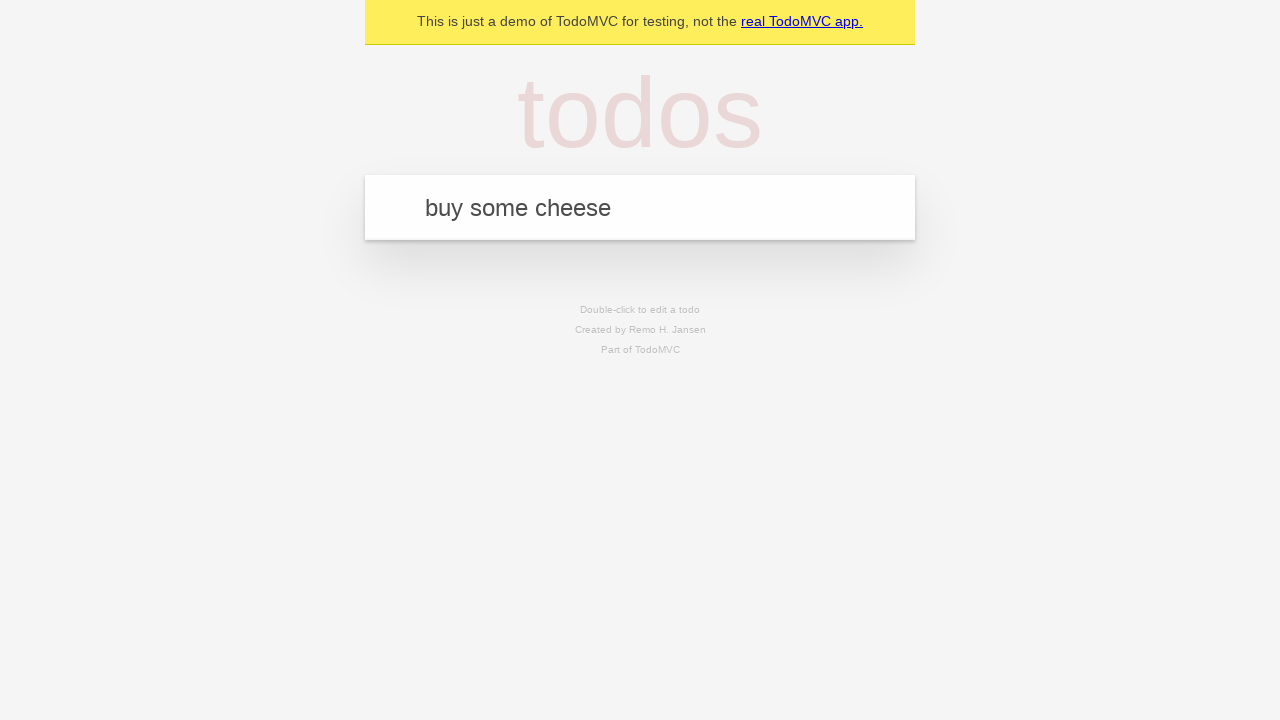

Pressed Enter to add todo 'buy some cheese' on internal:attr=[placeholder="What needs to be done?"i]
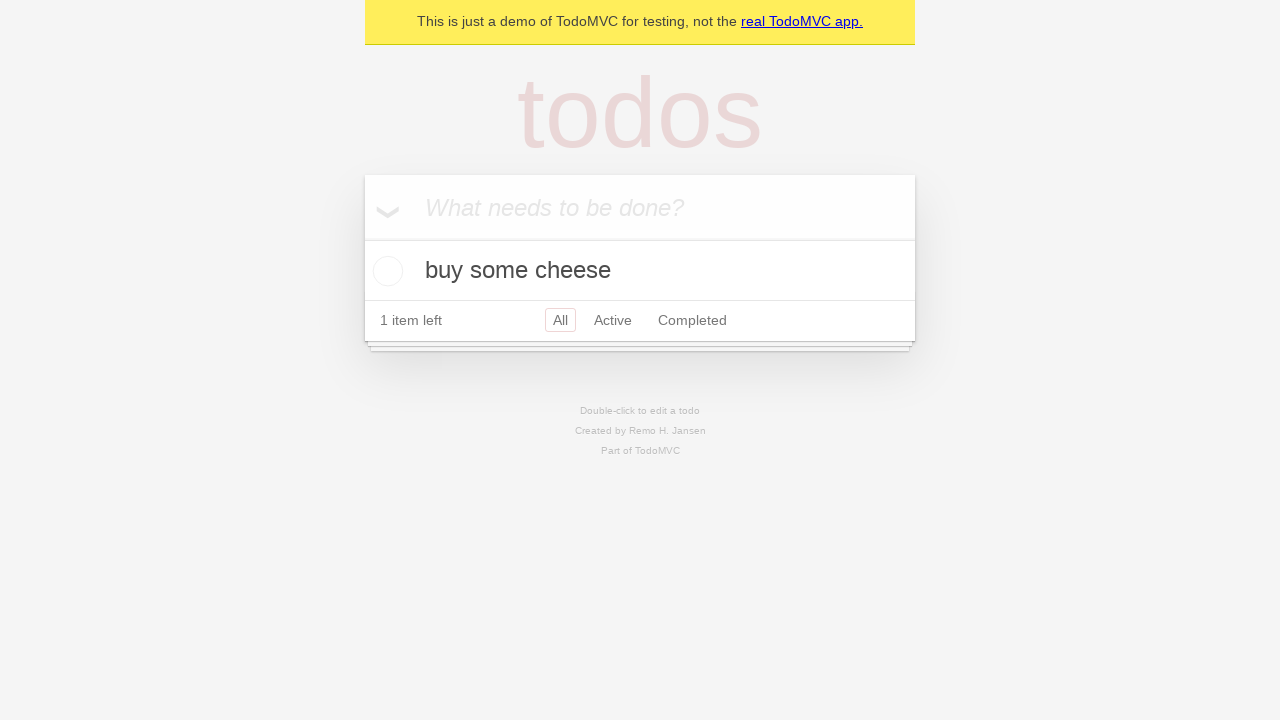

Filled todo input with 'feed the cat' on internal:attr=[placeholder="What needs to be done?"i]
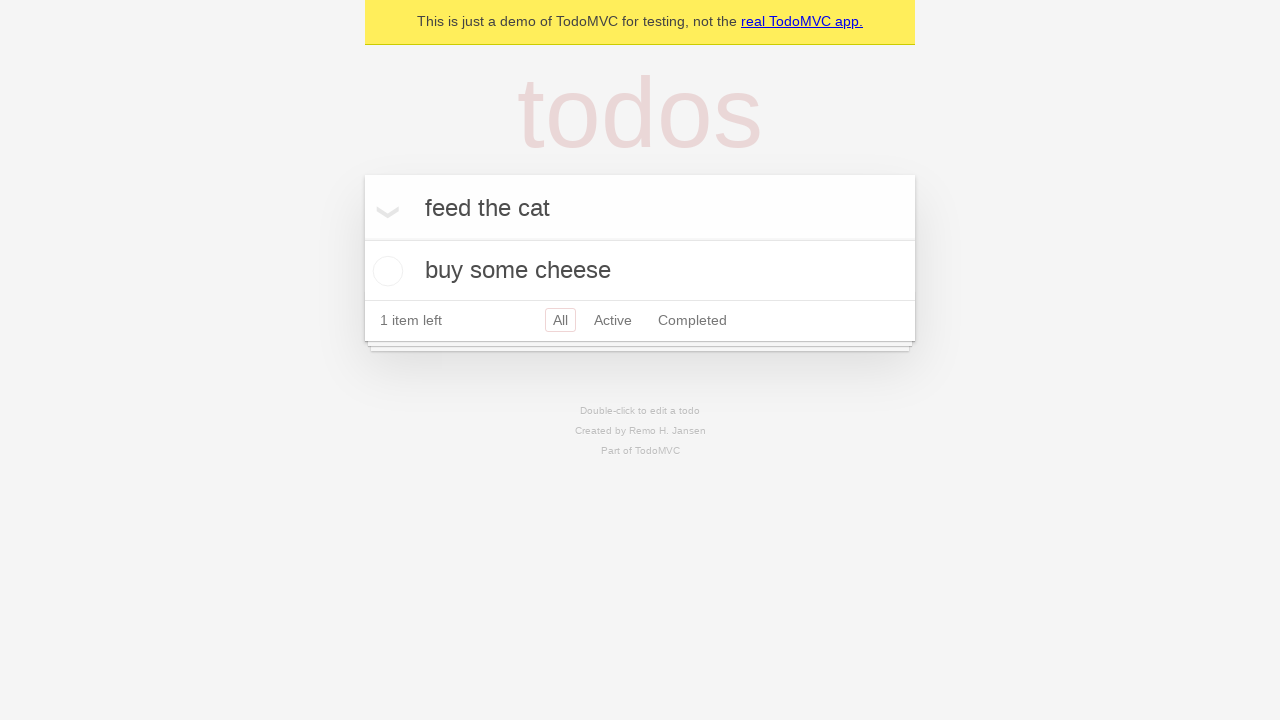

Pressed Enter to add todo 'feed the cat' on internal:attr=[placeholder="What needs to be done?"i]
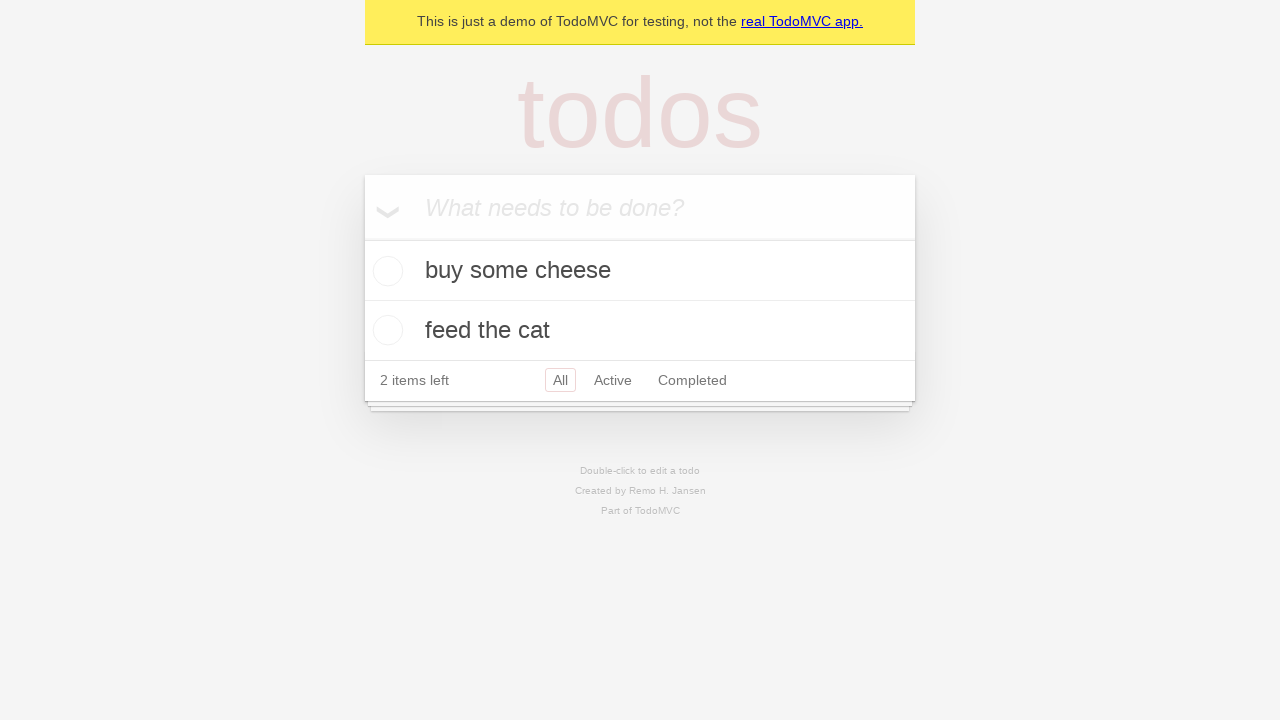

Checked the first todo item as complete at (385, 271) on internal:testid=[data-testid="todo-item"s] >> nth=0 >> internal:role=checkbox
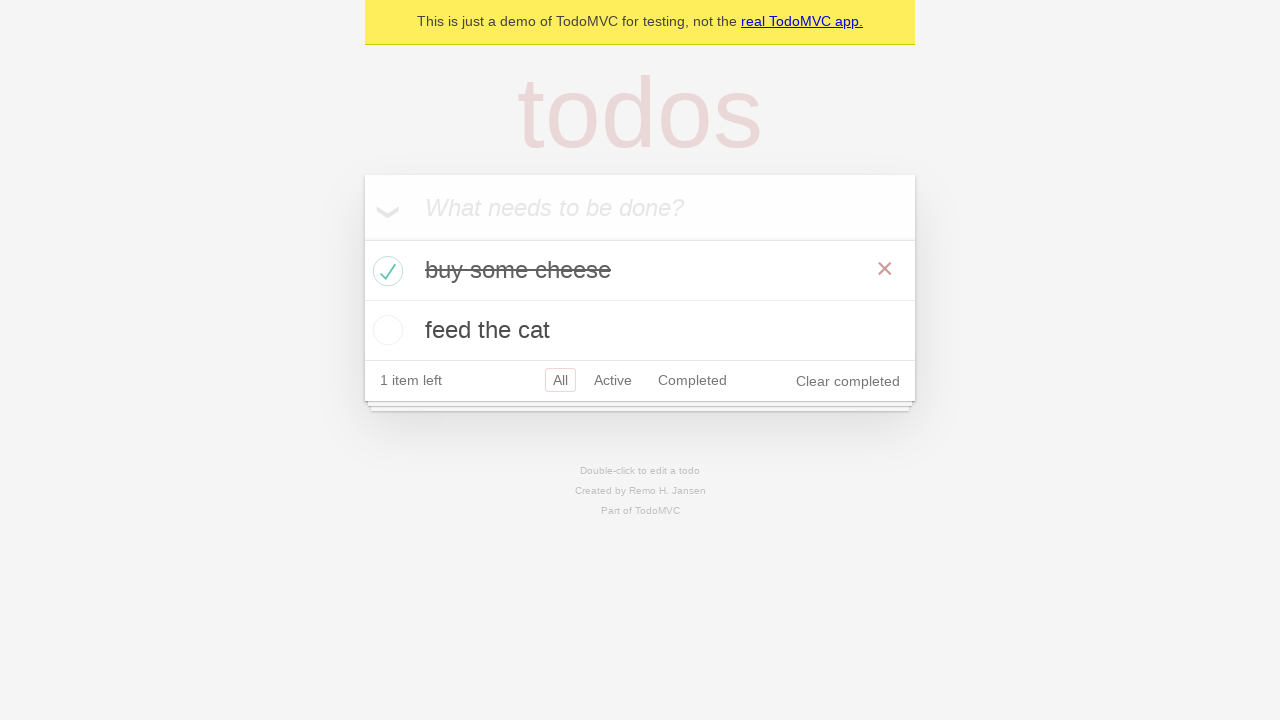

Reloaded the page
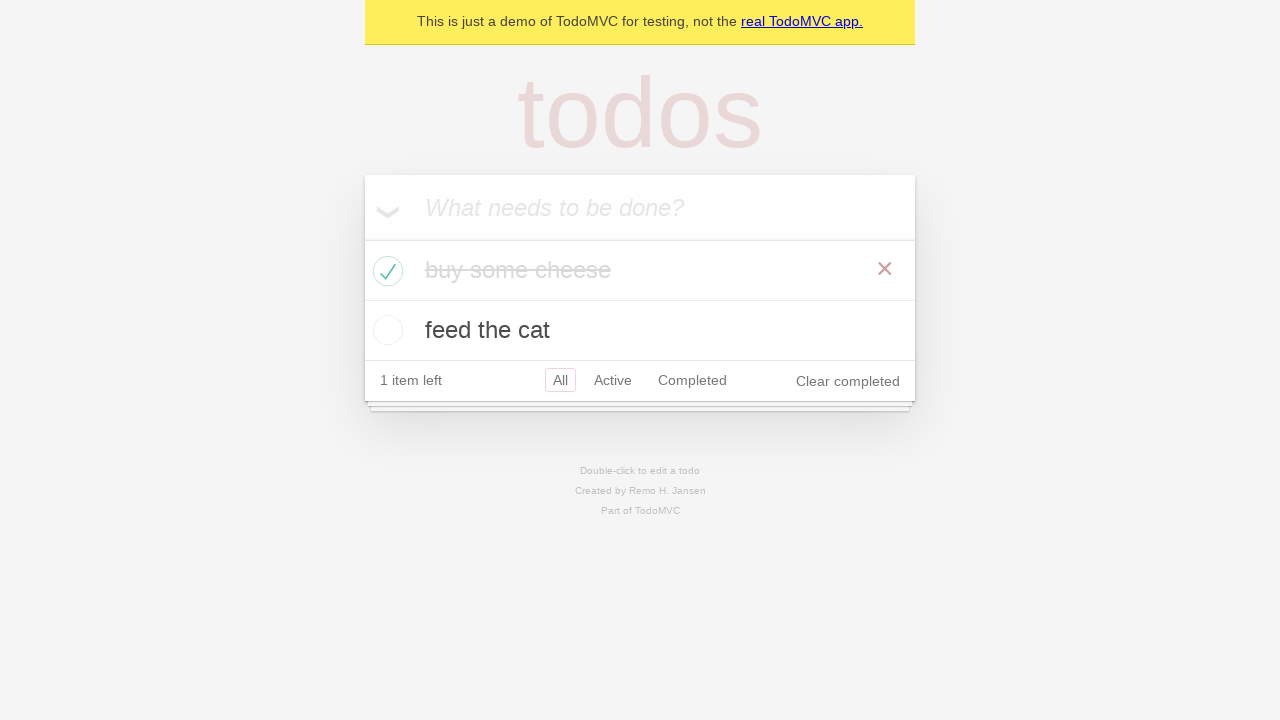

Todo items reloaded and visible after page refresh
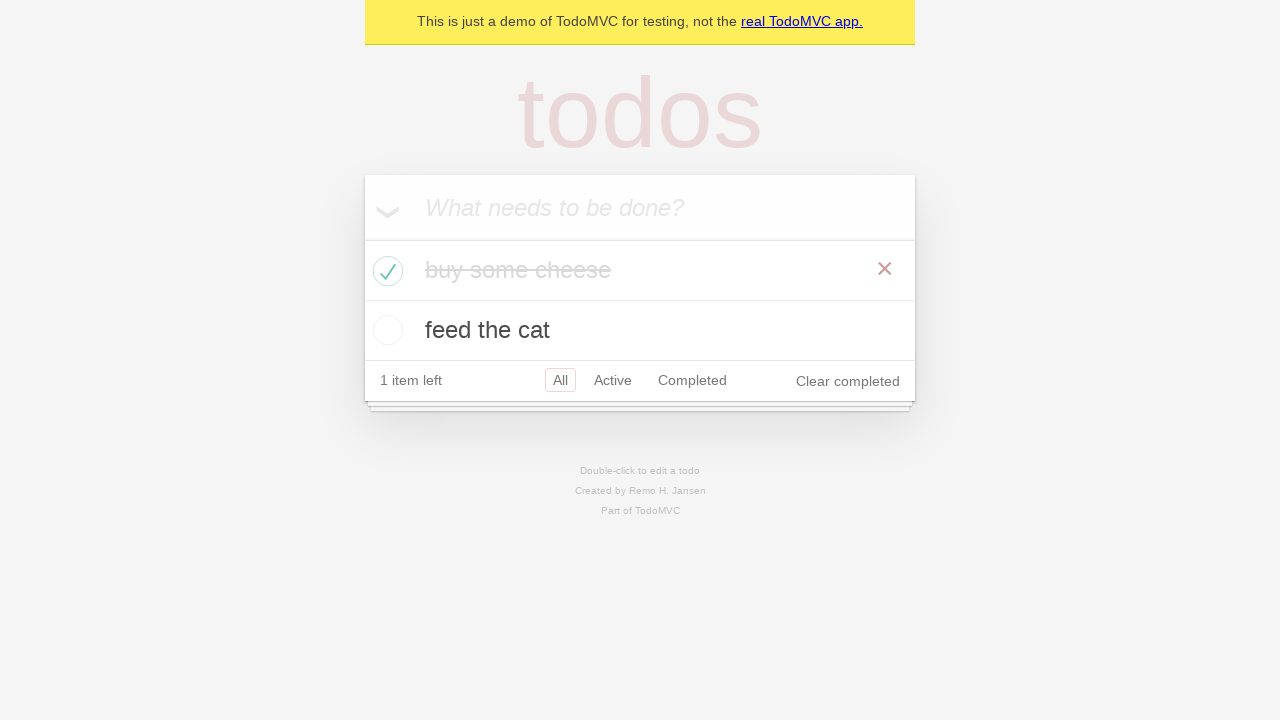

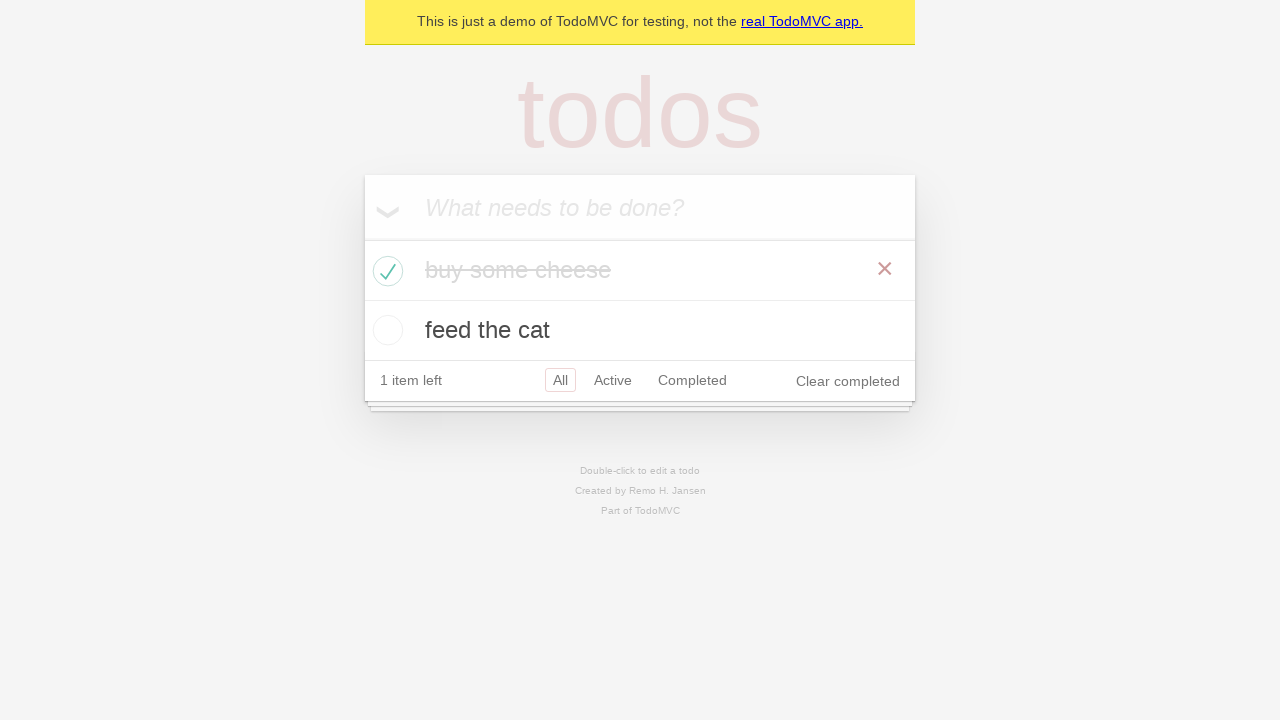